Tests writing text inside an iframe by switching to the iframe context, clearing existing content, and entering new text in a TinyMCE editor

Starting URL: https://the-internet.herokuapp.com/iframe

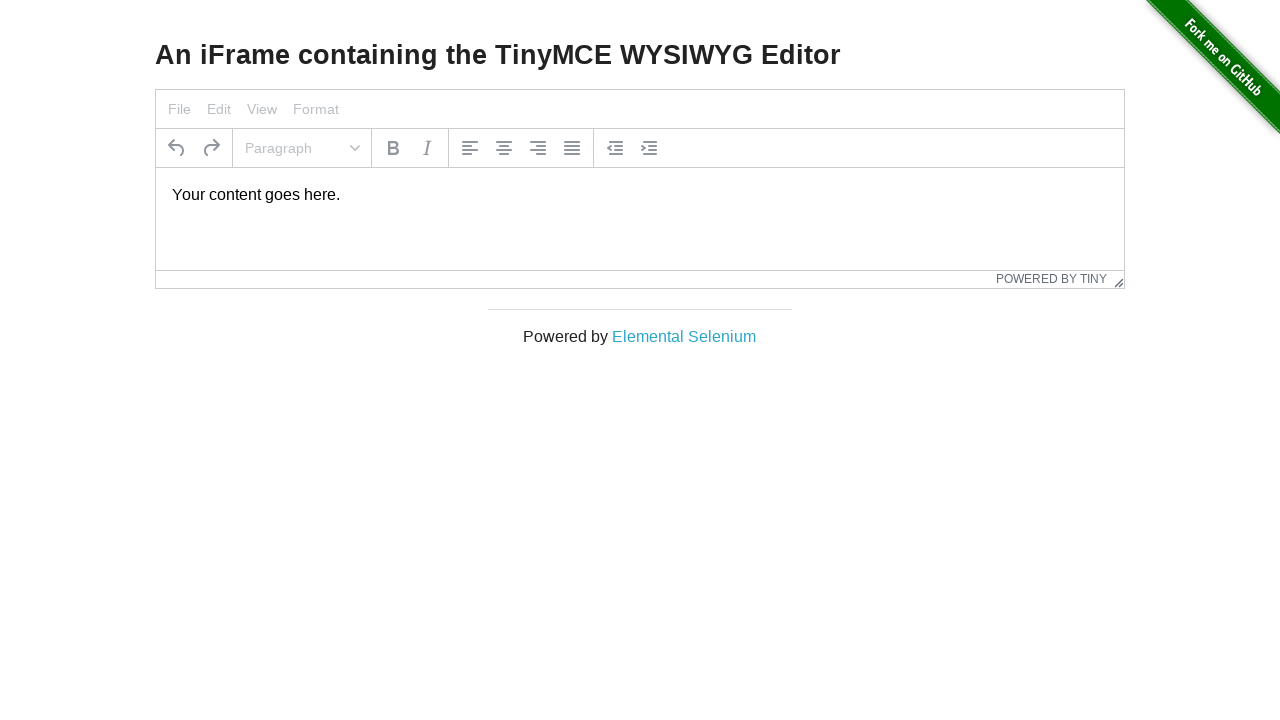

Located TinyMCE iframe element
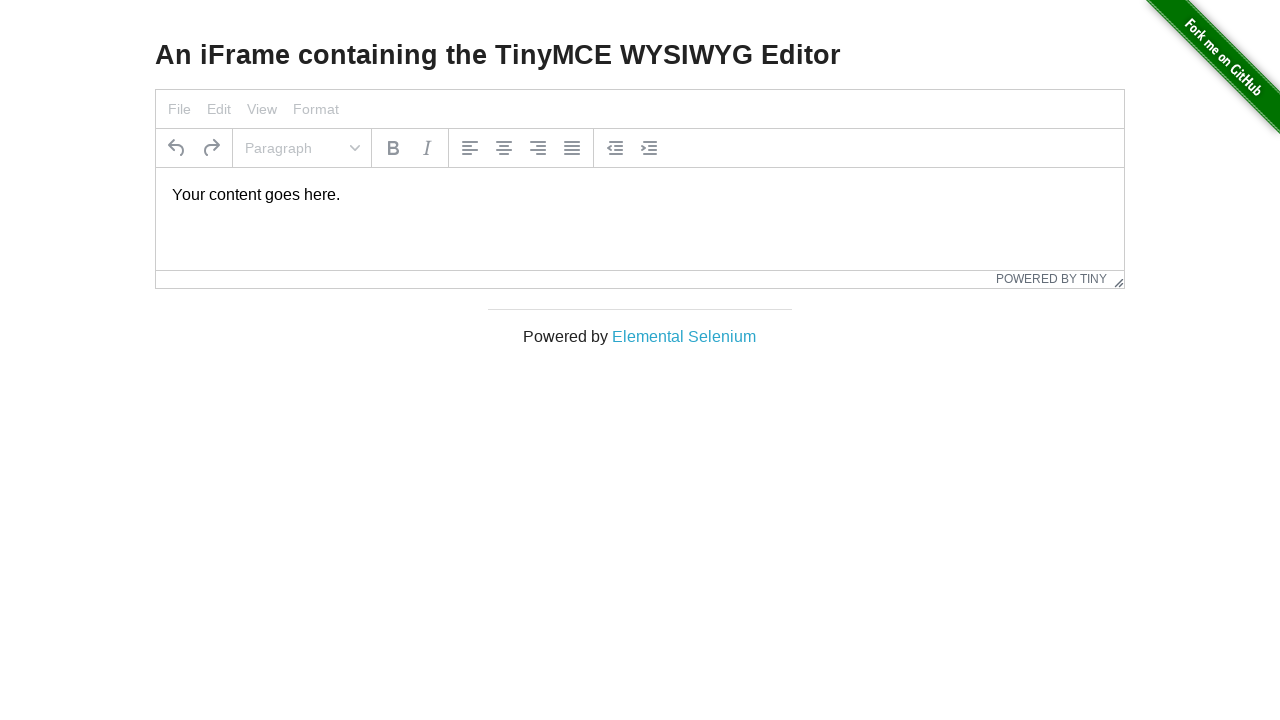

Located content paragraph element within iframe
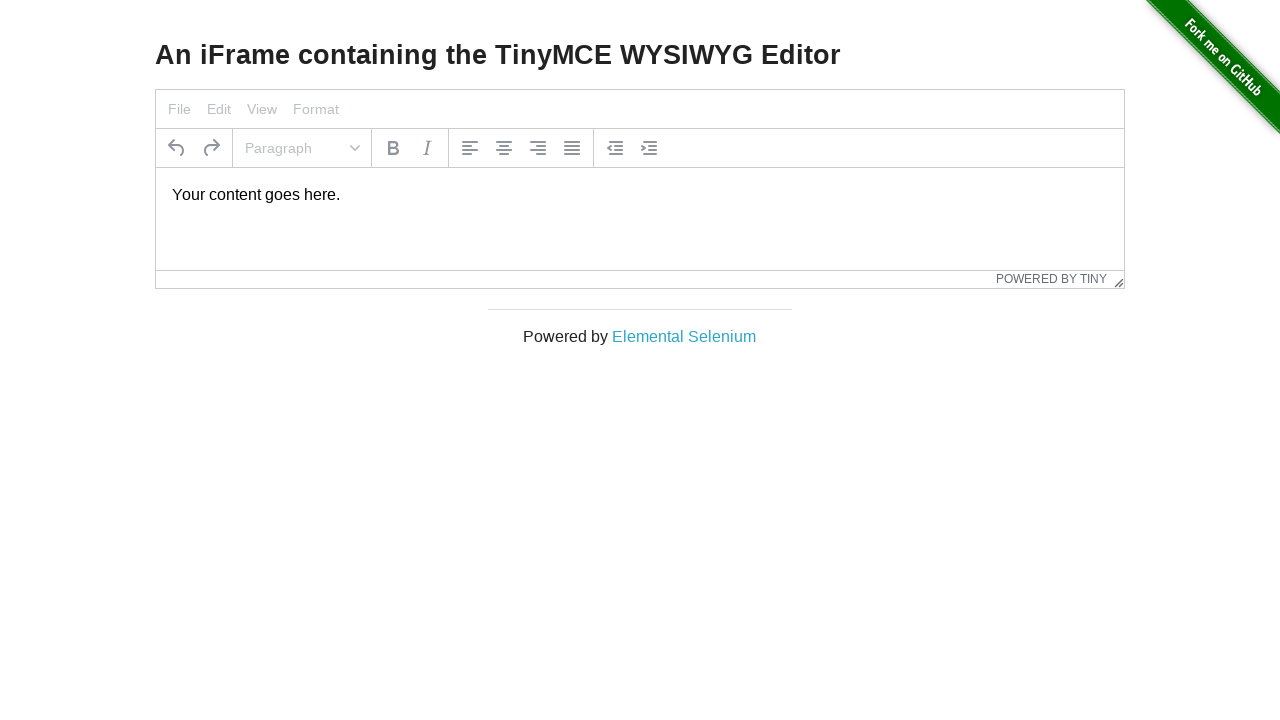

Clicked inside the TinyMCE editor content area at (640, 195) on #mce_0_ifr >> internal:control=enter-frame >> body#tinymce p
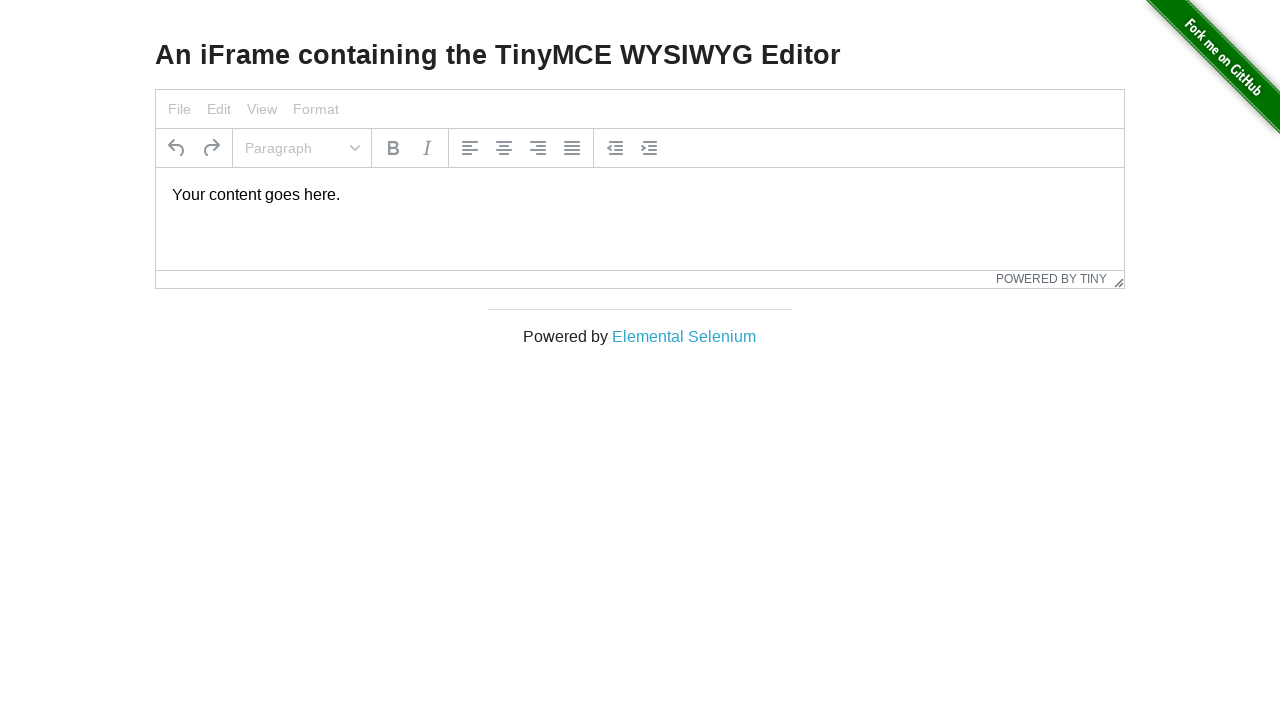

Selected all existing content in the editor using Ctrl+A
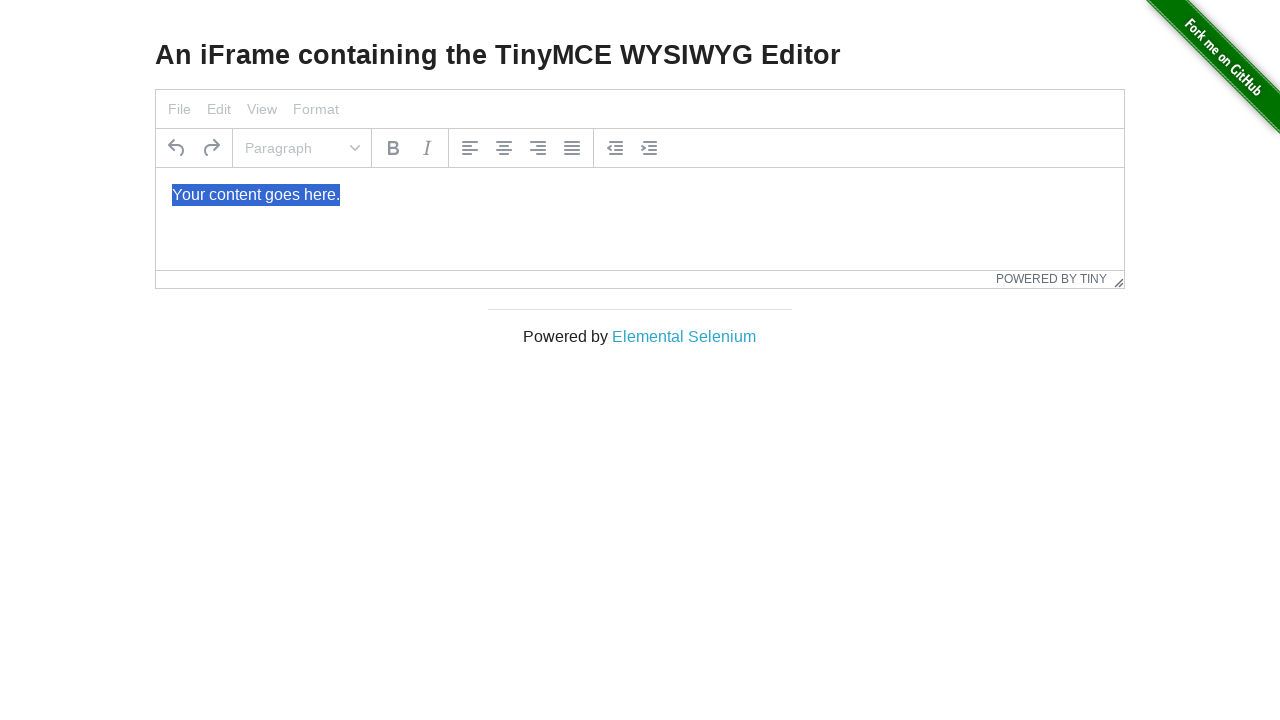

Typed 'Hello People' into the TinyMCE editor, replacing the selected content
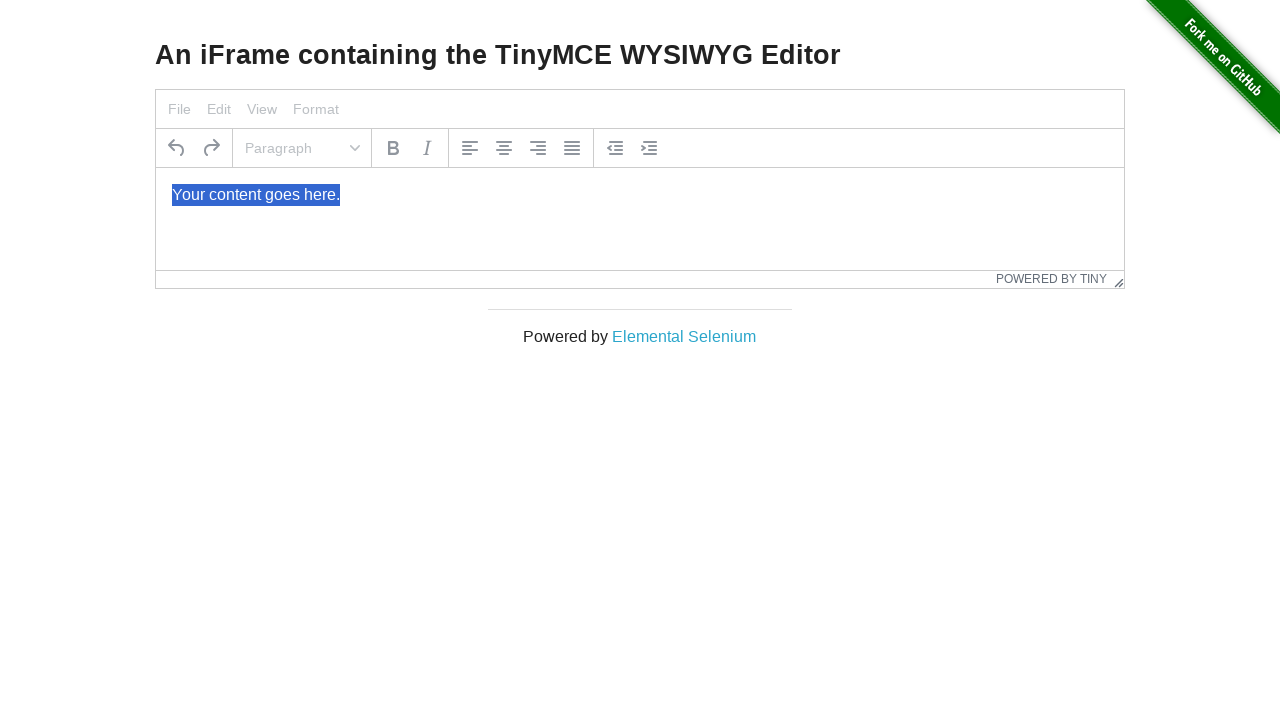

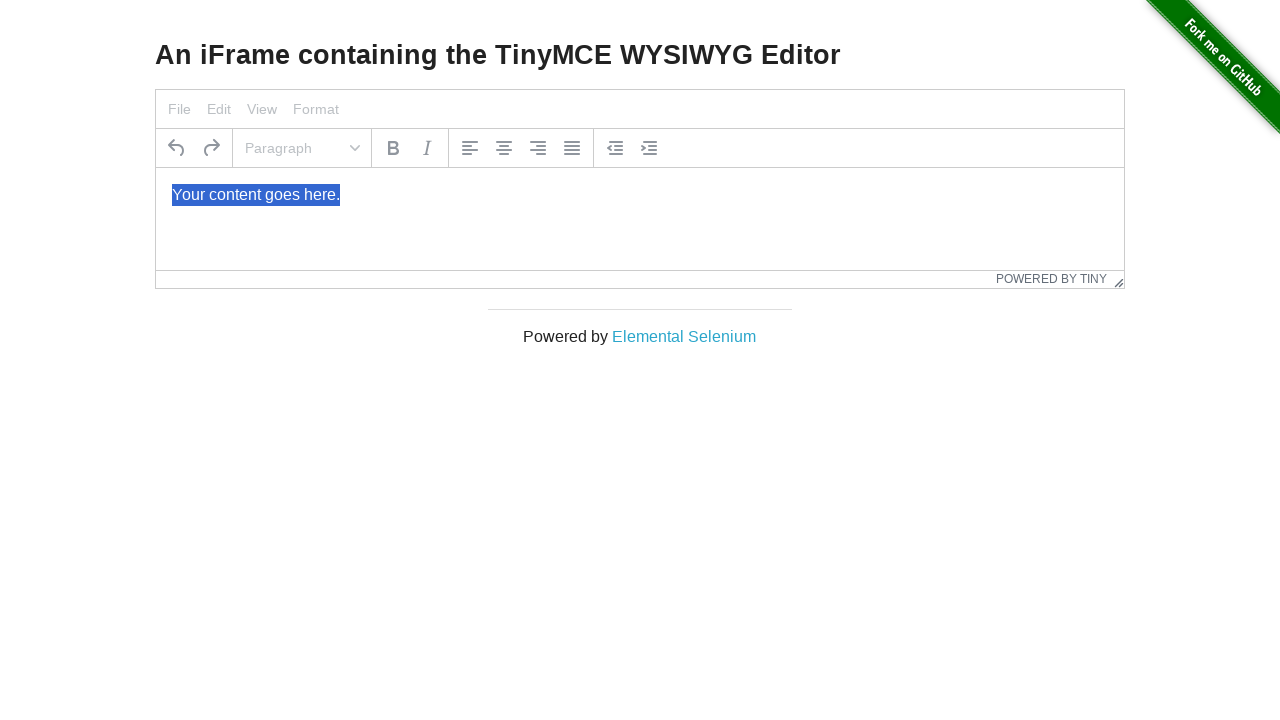